Tests the Singapore Airlines booking page by clicking on the "Redeem Flights" radio button option

Starting URL: https://www.singaporeair.com/en_UK/in/home#/book/bookflight

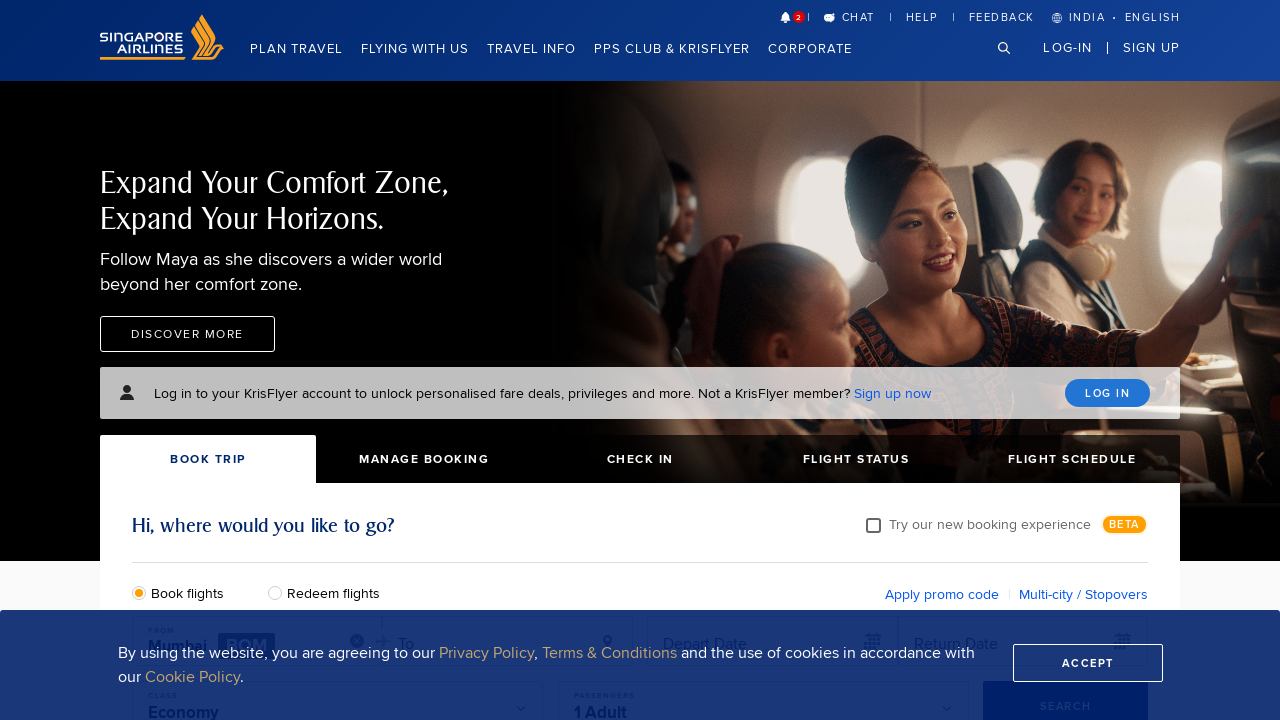

Clicked on the 'Redeem Flights' radio button option on Singapore Airlines booking page at (280, 592) on #redeemFlights
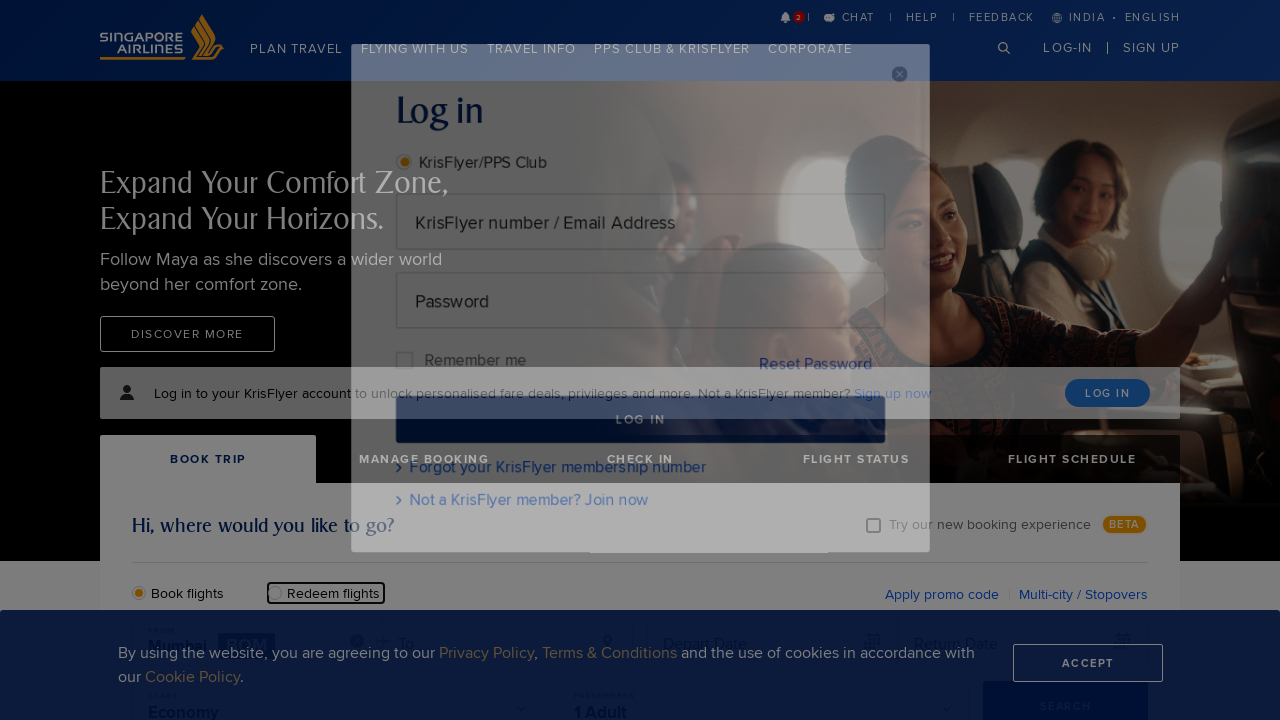

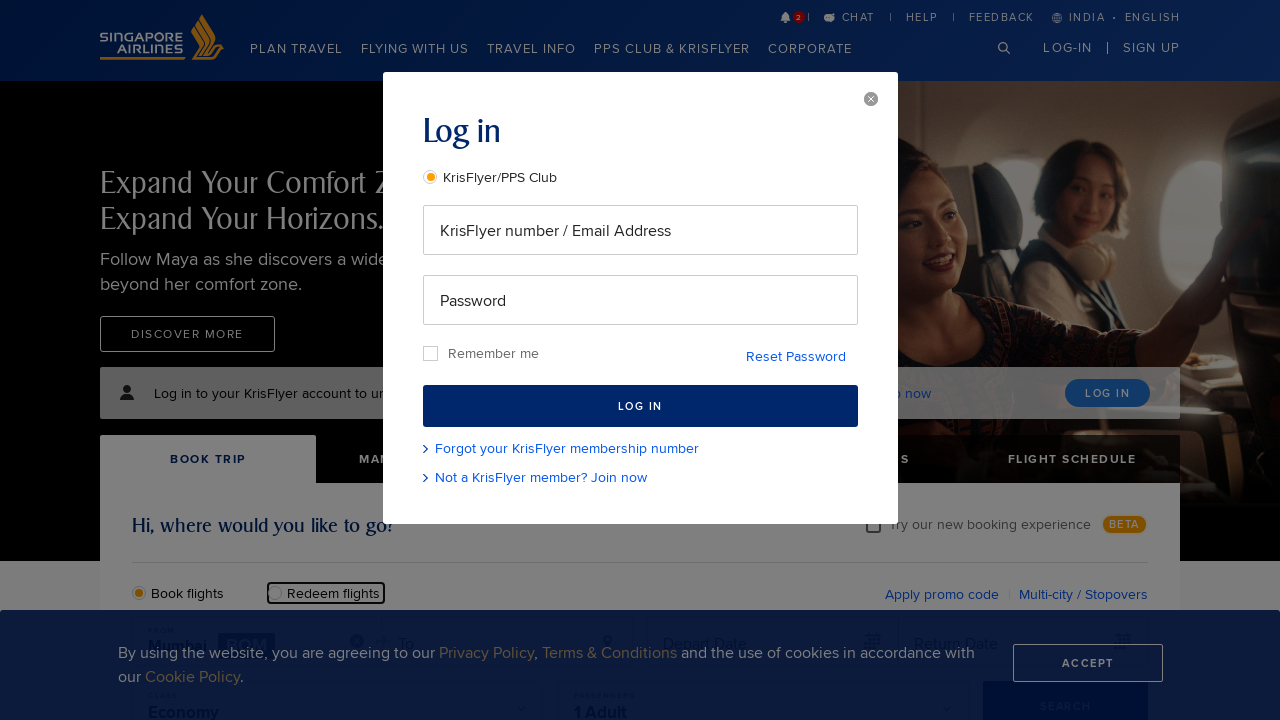